Tests sorting the Due column in table 2 using semantic class selectors instead of nth-of-type pseudo-classes for better cross-browser compatibility.

Starting URL: http://the-internet.herokuapp.com/tables

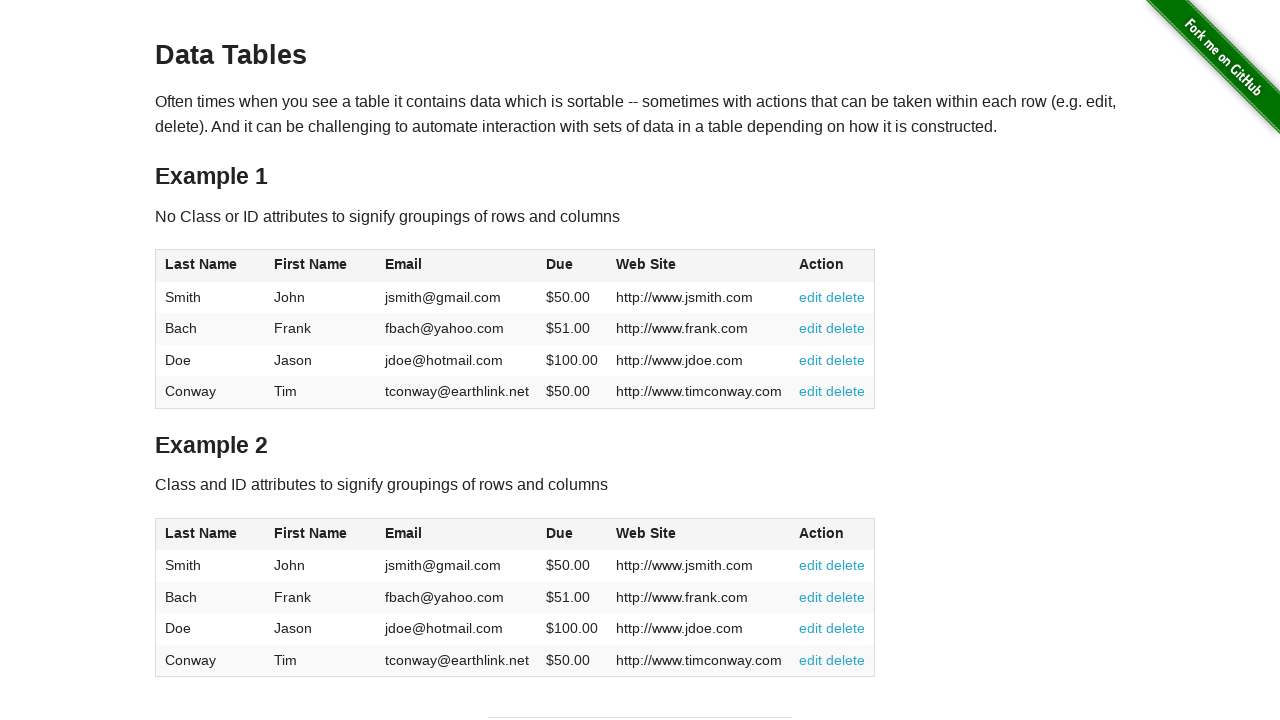

Clicked the Due column header in table 2 using semantic class selector at (560, 533) on #table2 thead .dues
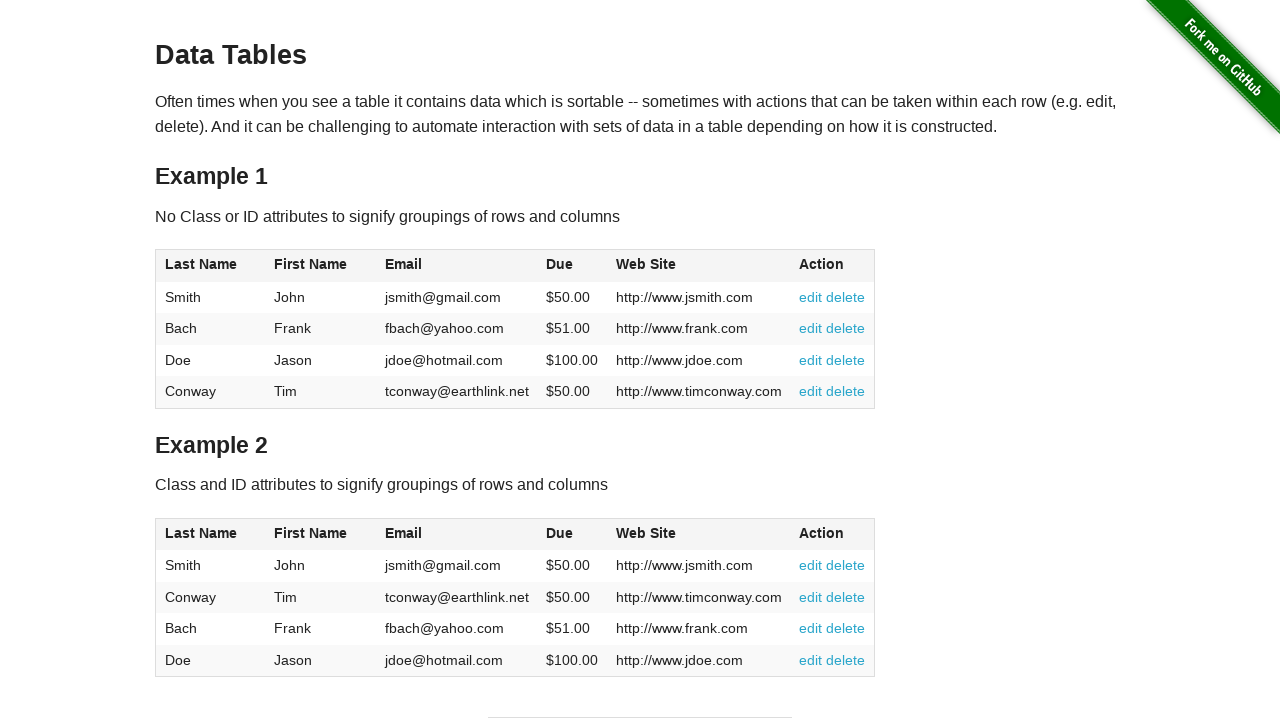

Table 2 Due column cells loaded after sorting
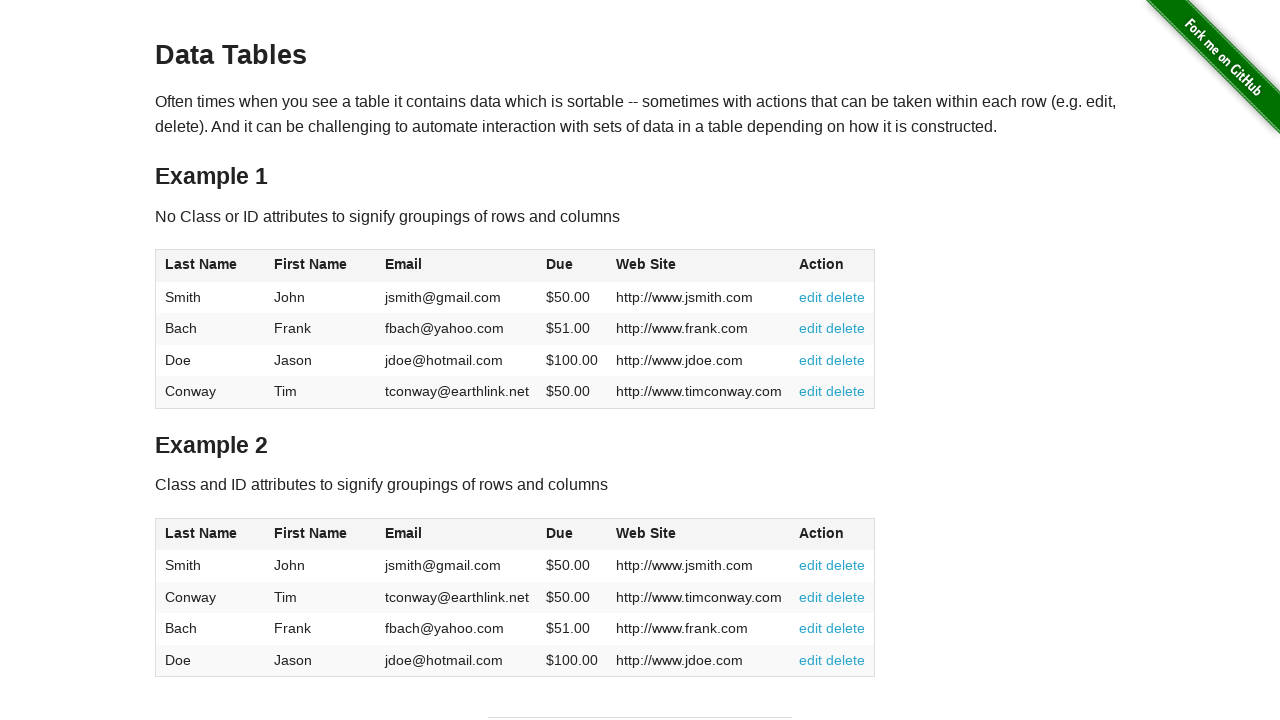

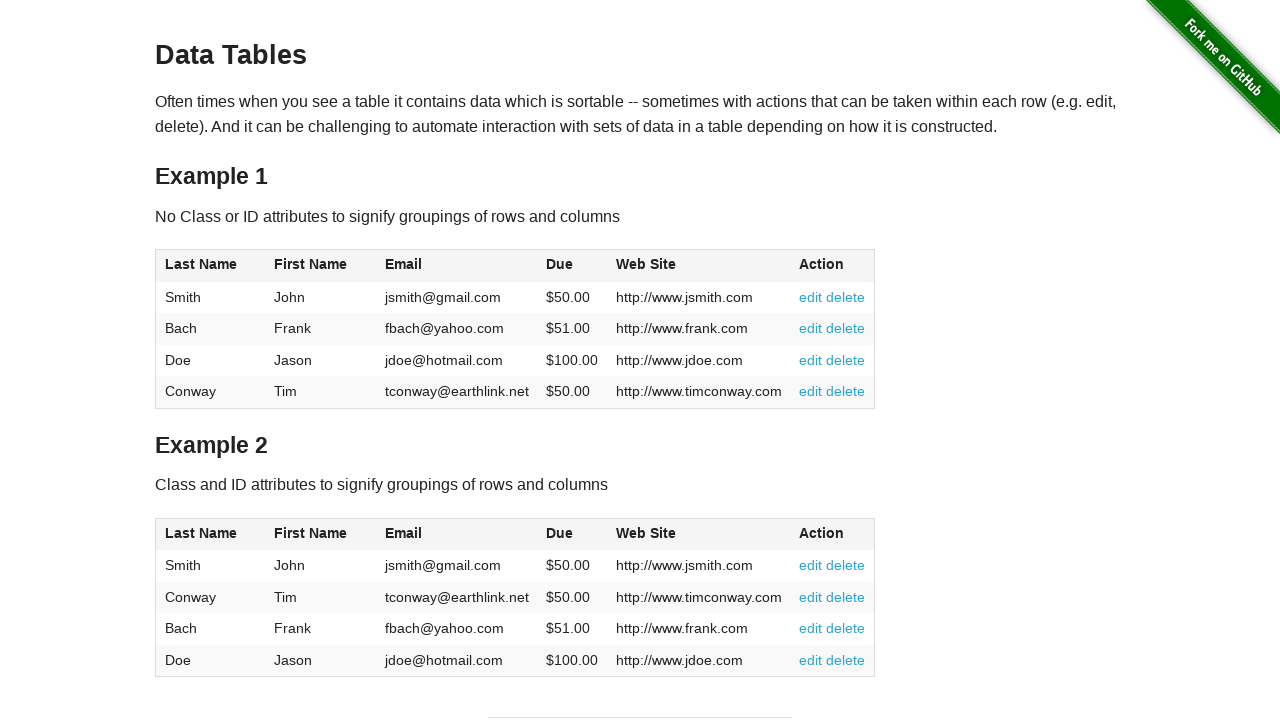